Tests form validation by attempting to submit an empty form and triggering validation messages

Starting URL: https://demoqa.com/automation-practice-form

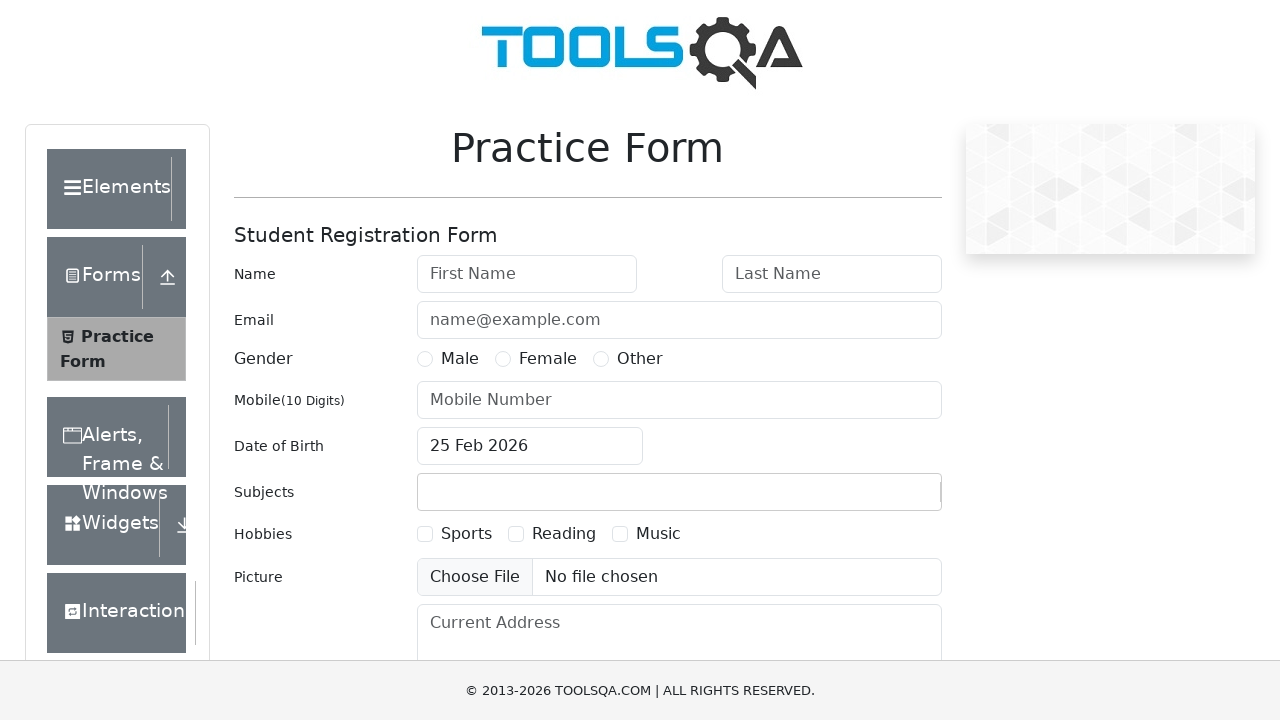

Clicked submit button without filling any form fields to trigger validation at (885, 499) on button#submit
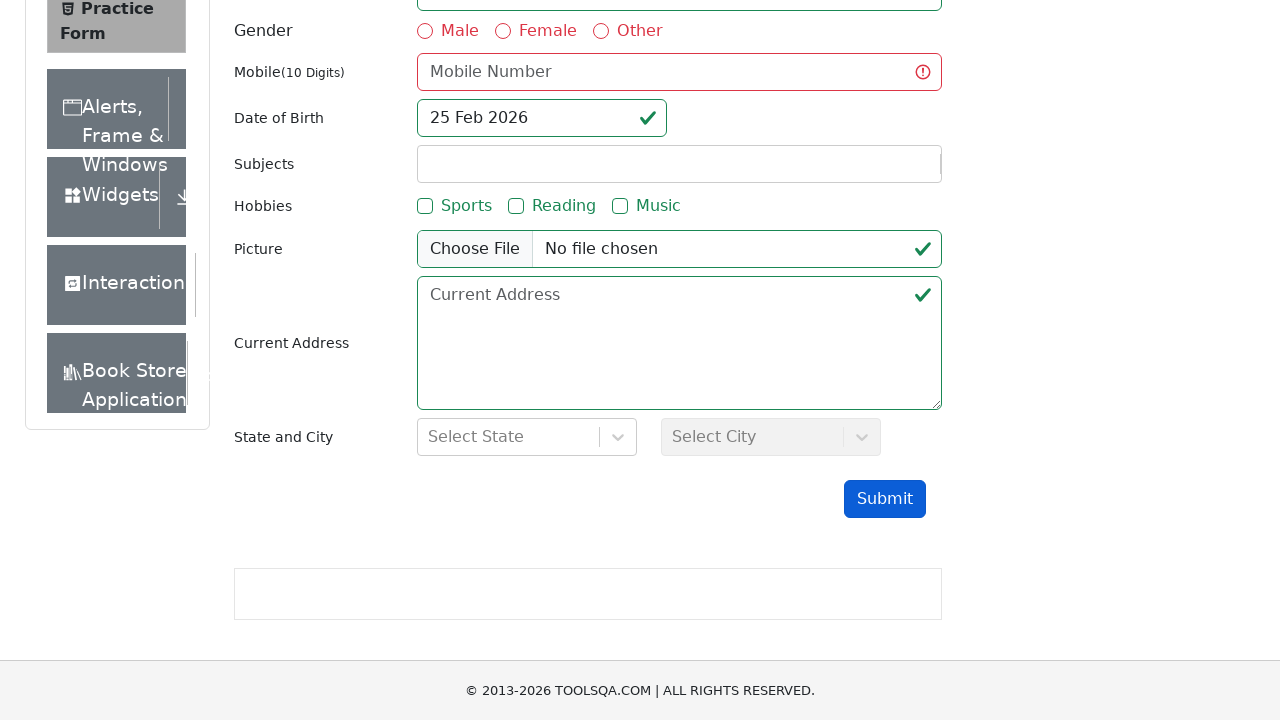

Waited 1 second for validation messages to appear
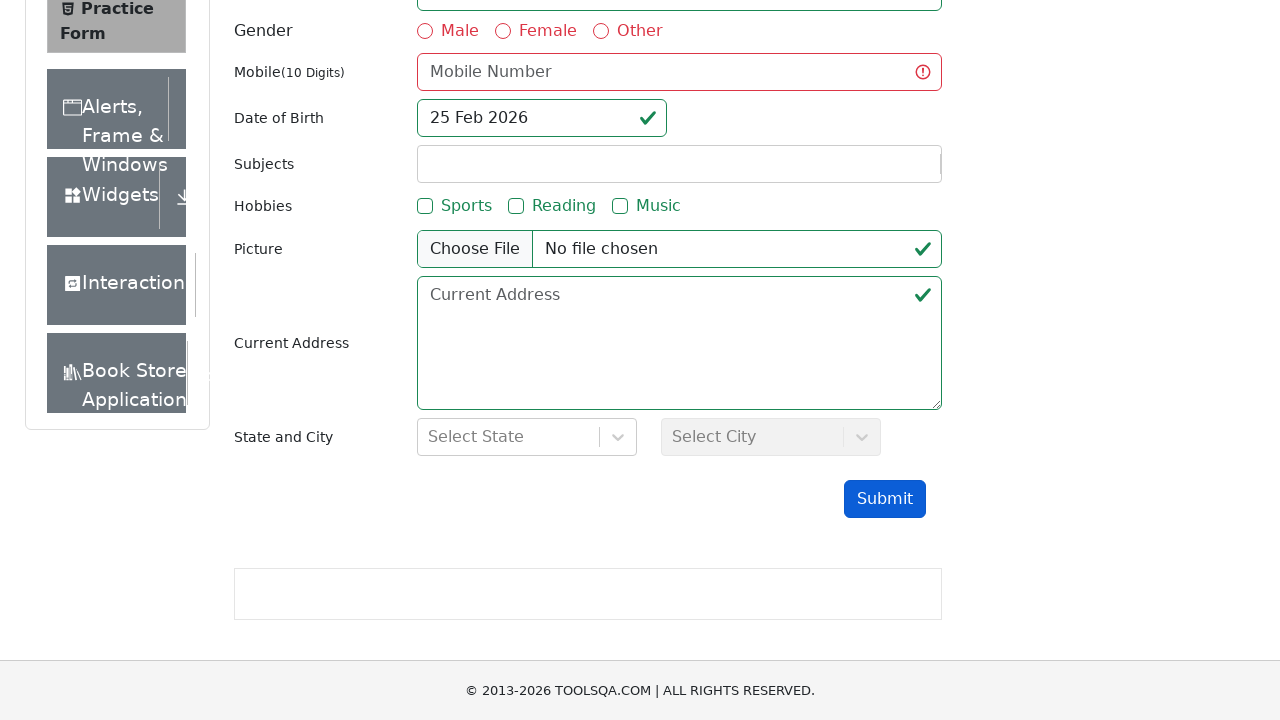

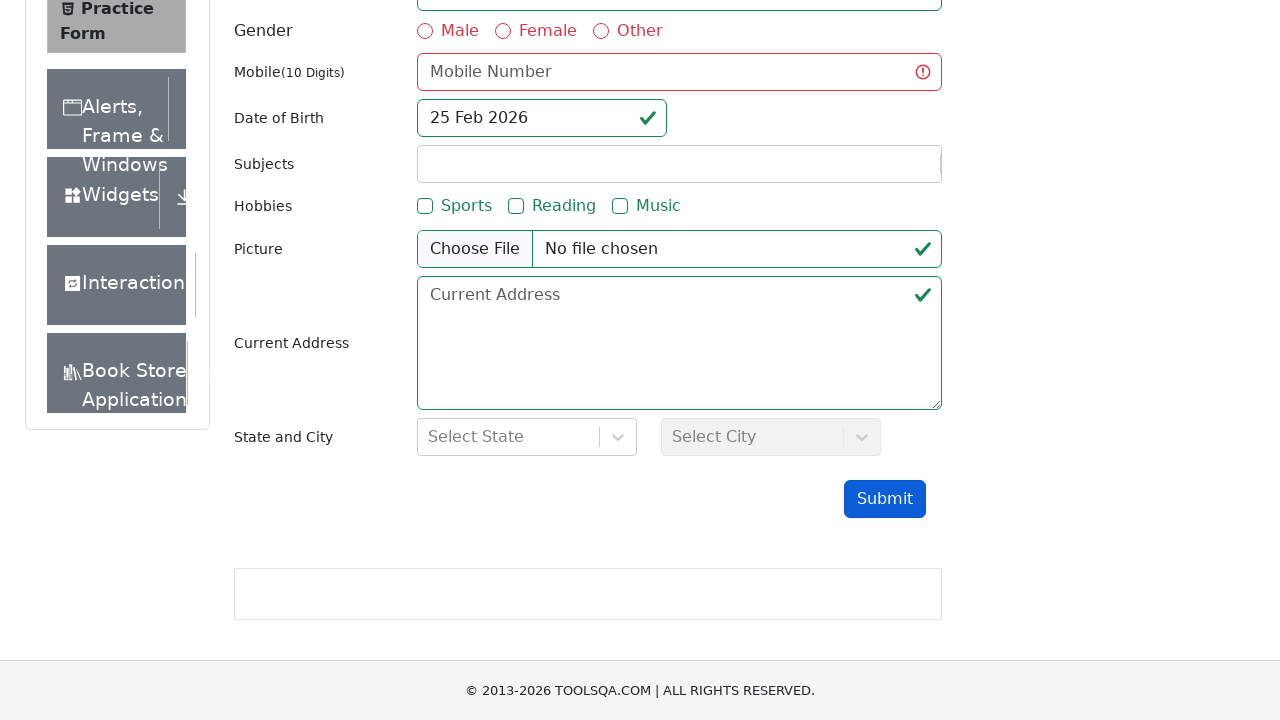